Navigates to the Ryanair UK homepage and verifies the page loads successfully.

Starting URL: https://www.ryanair.com/gb/en/

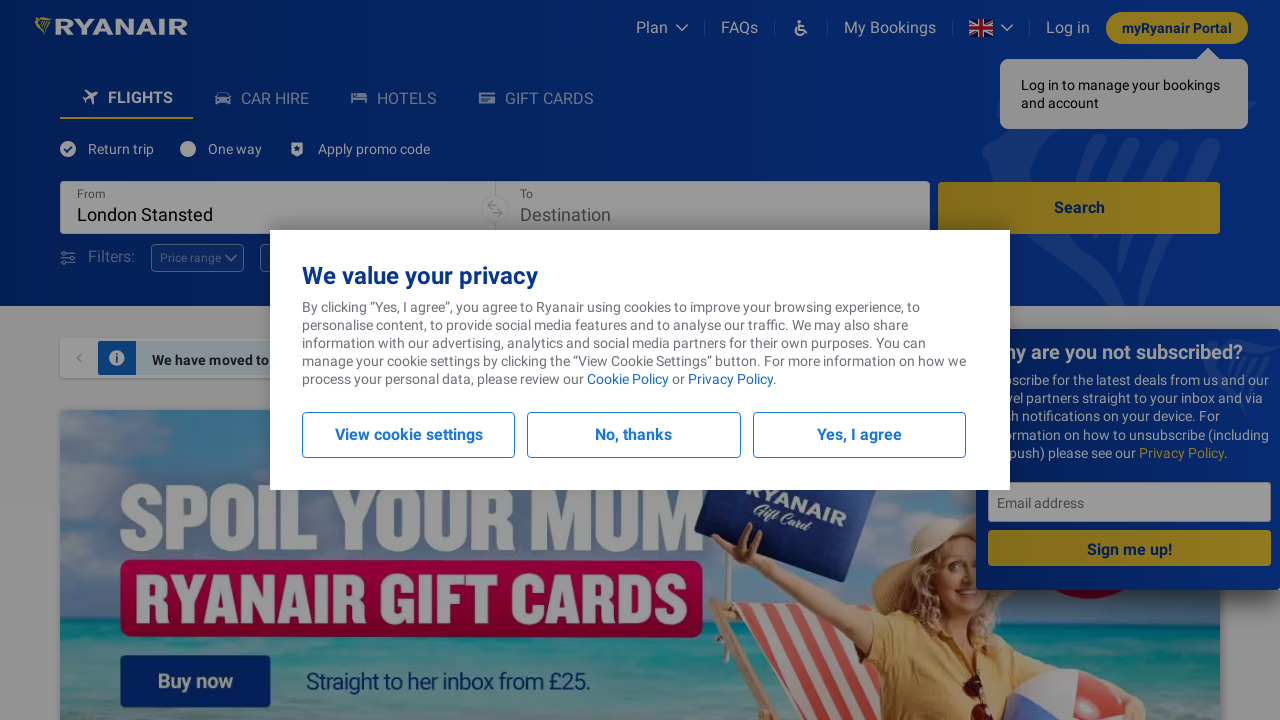

Navigated to Ryanair UK homepage
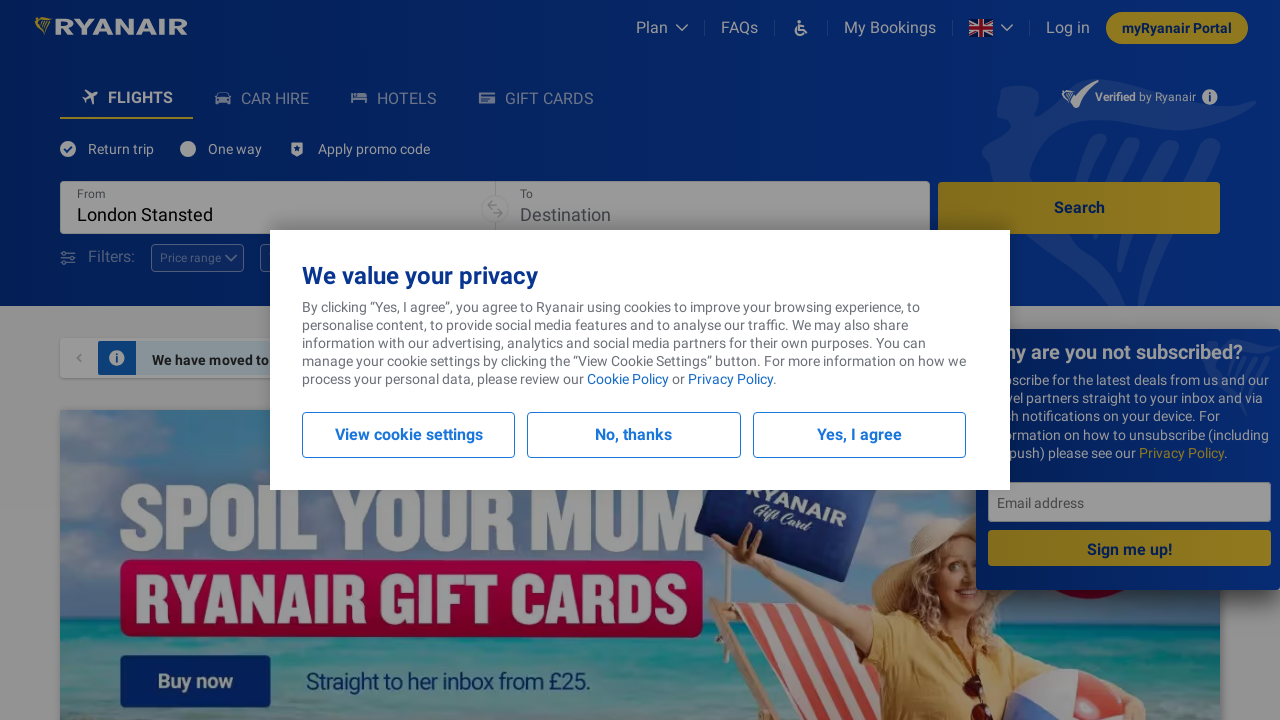

Page DOM content loaded successfully
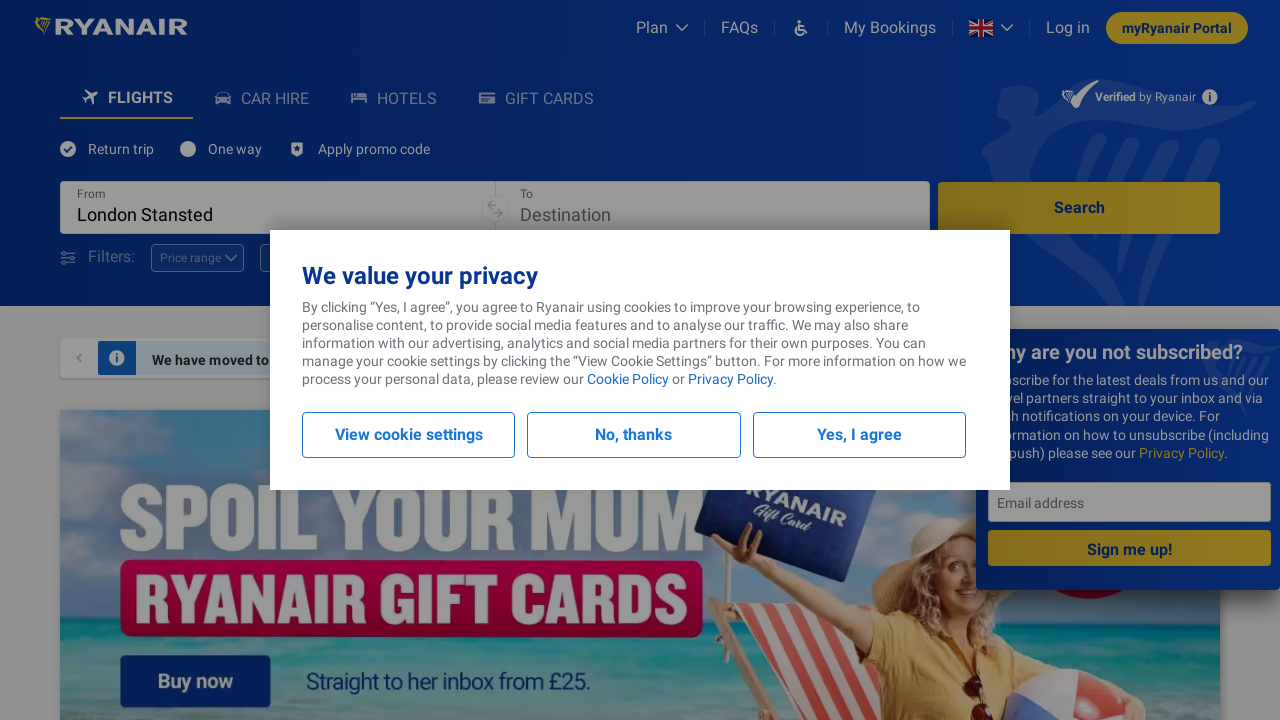

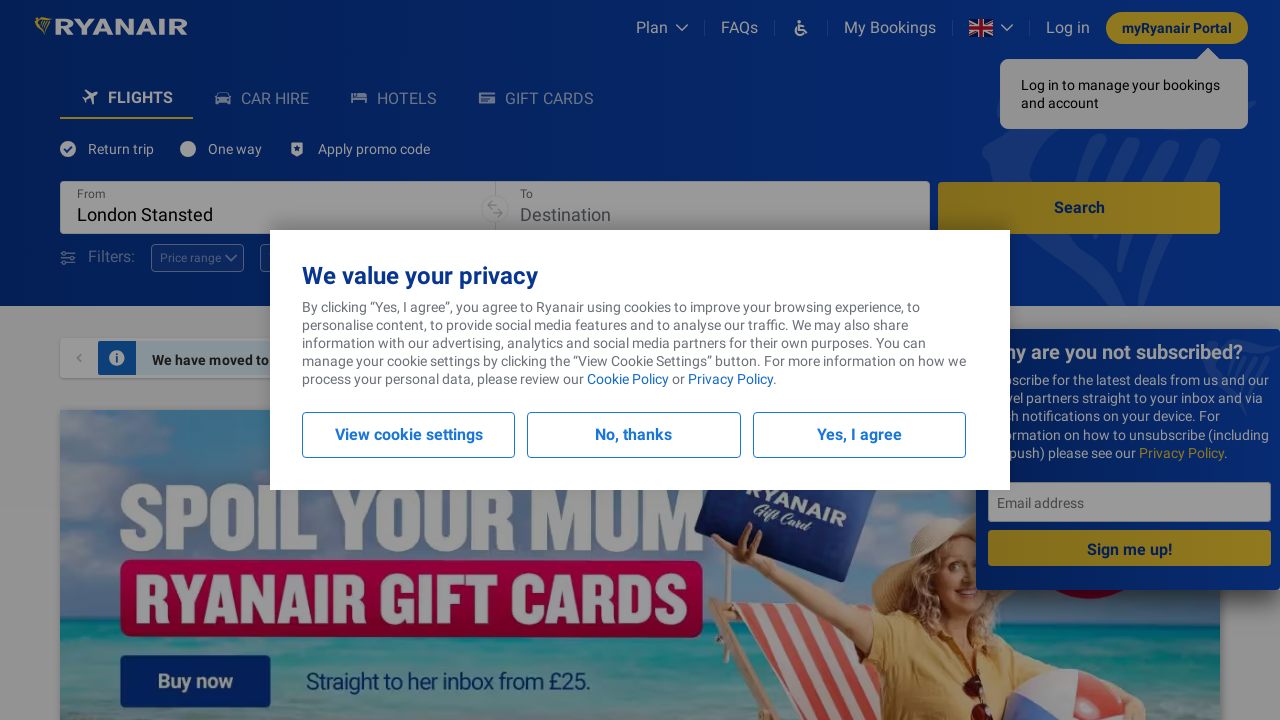